Tests navigation through a multi-level dropdown menu (AboutUs → Office → Chennai), handling the resulting new window and iframe to verify page content loads correctly.

Starting URL: https://lkmdemoaut.accenture.com/TestMeApp/fetchcat.htm

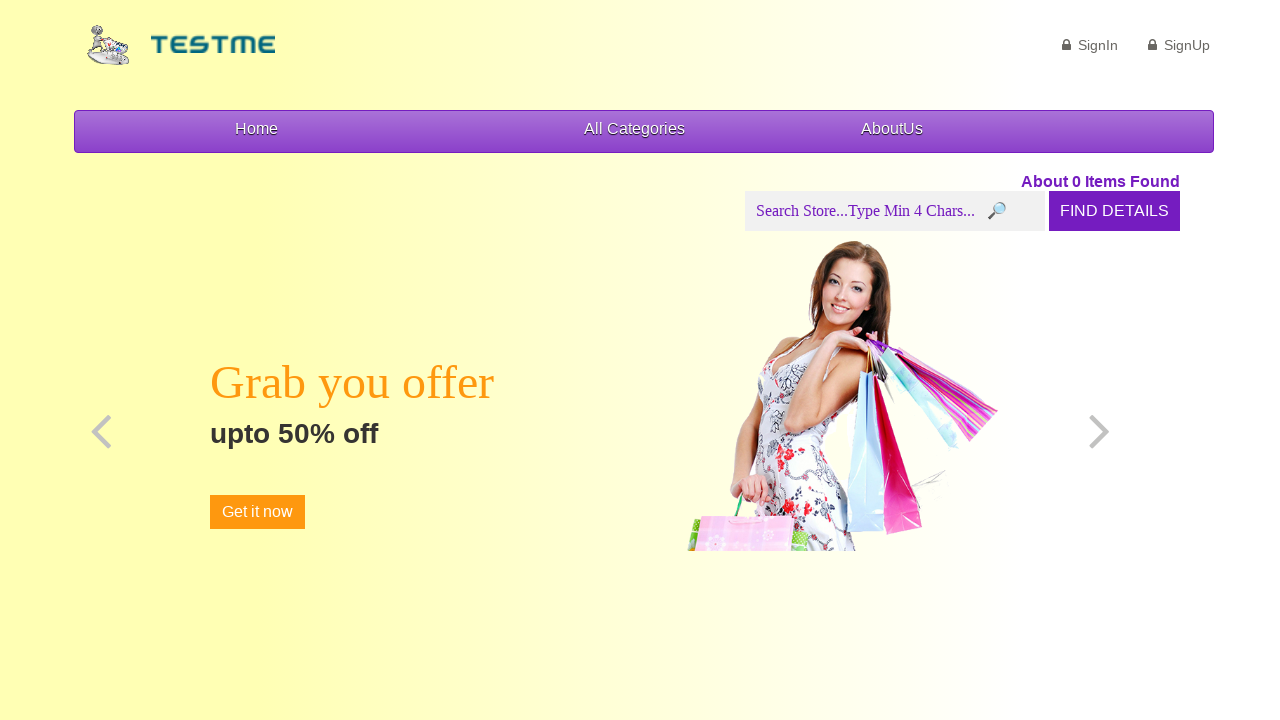

Hovered over 'AboutUs' menu item to reveal submenu at (897, 132) on a:has-text('AboutUs')
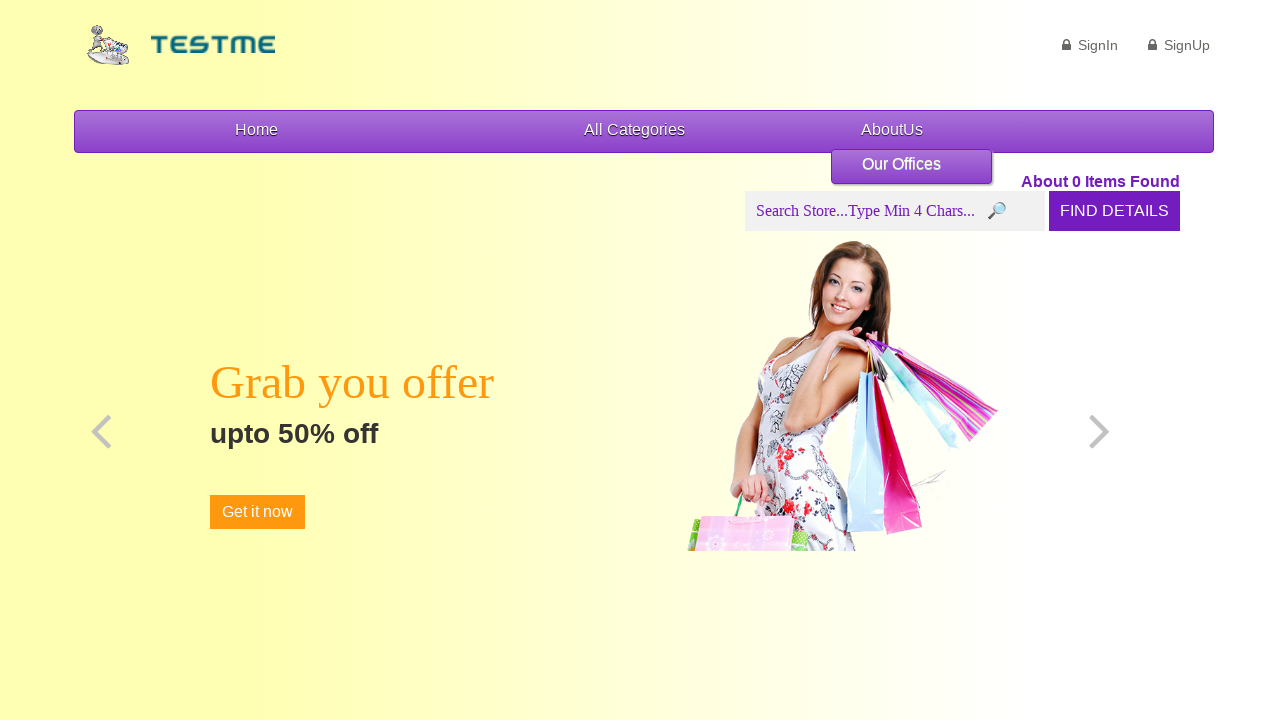

Hovered over 'Office' submenu item at (902, 164) on xpath=//*[@id='menu3']/li[3]/ul/li/a/span
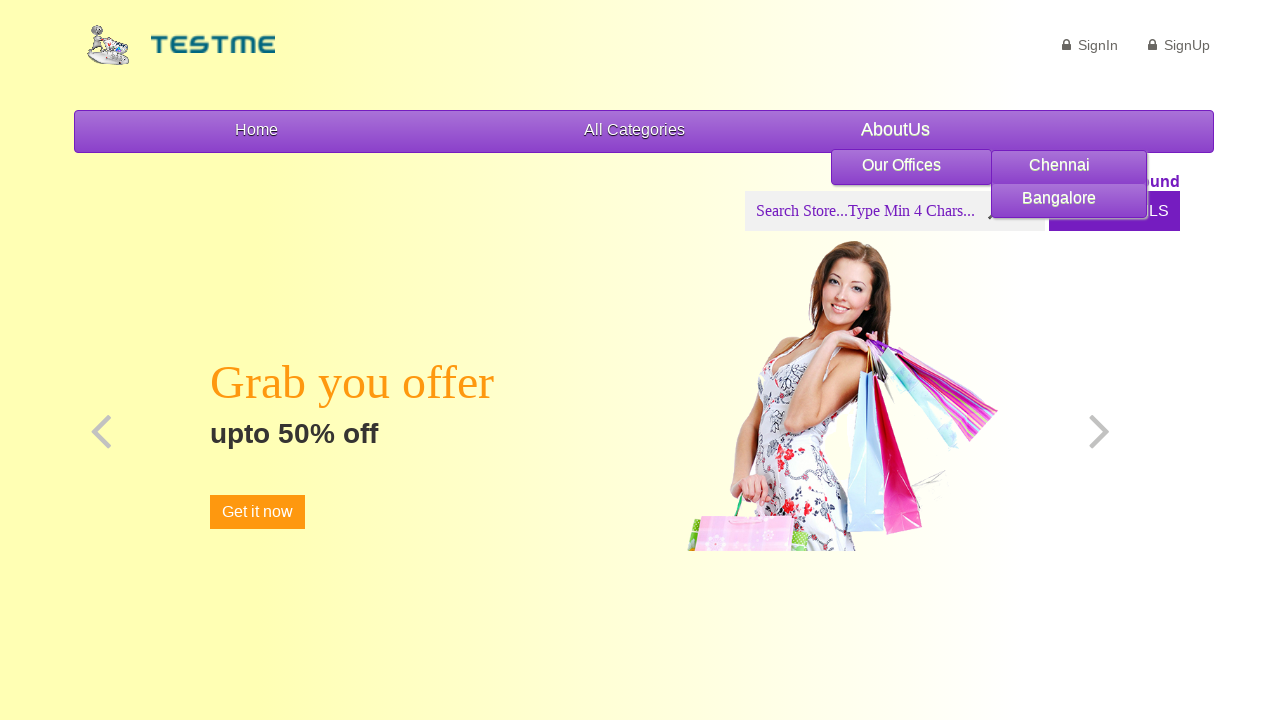

Clicked on 'Chennai' option, opening a new window at (1071, 164) on xpath=//*[@id='menu3']/li[3]/ul/li/ul/li[1]/a/span
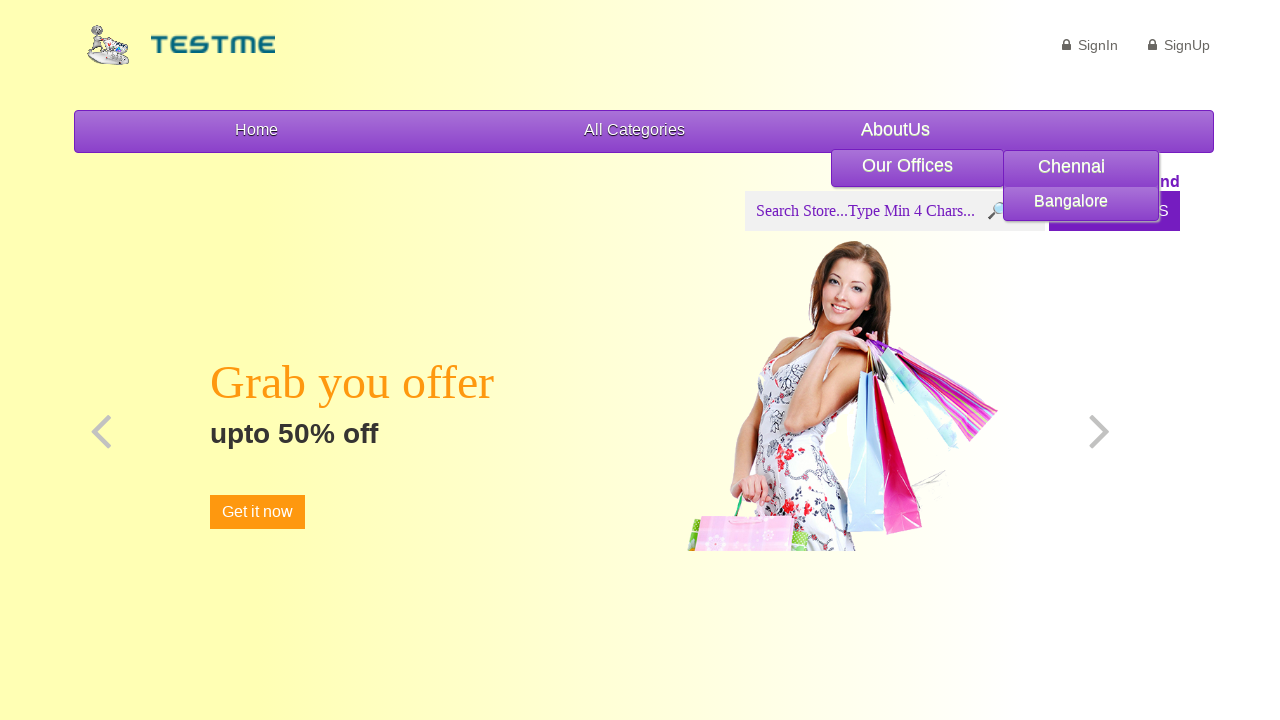

Switched to new window/tab and waited for page load
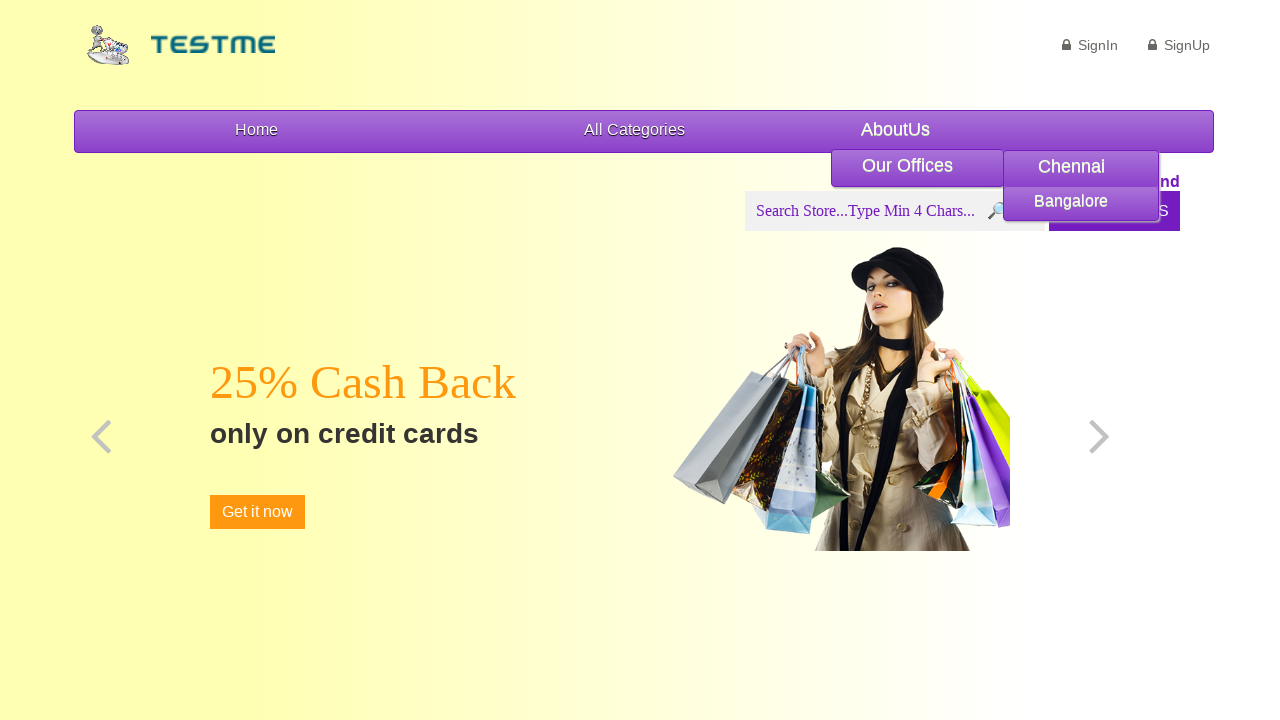

Switched to iframe named 'main_page'
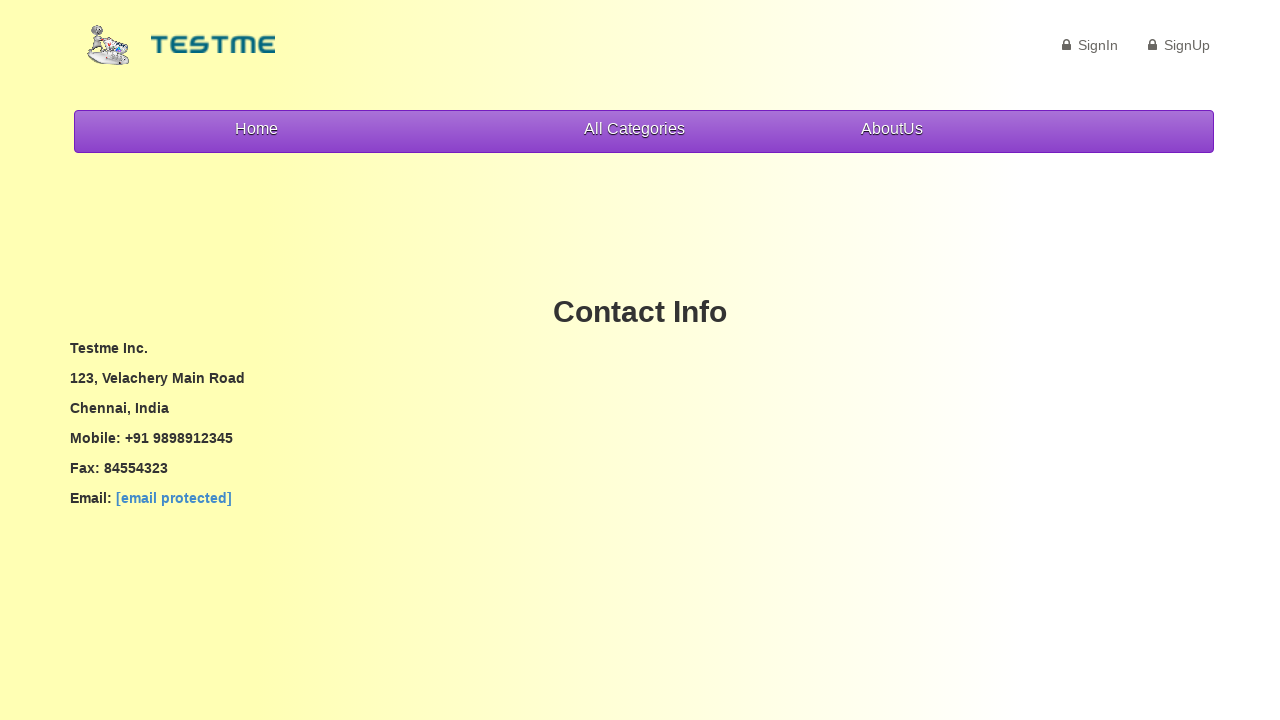

Waited for content element '#demo3' to be visible in iframe
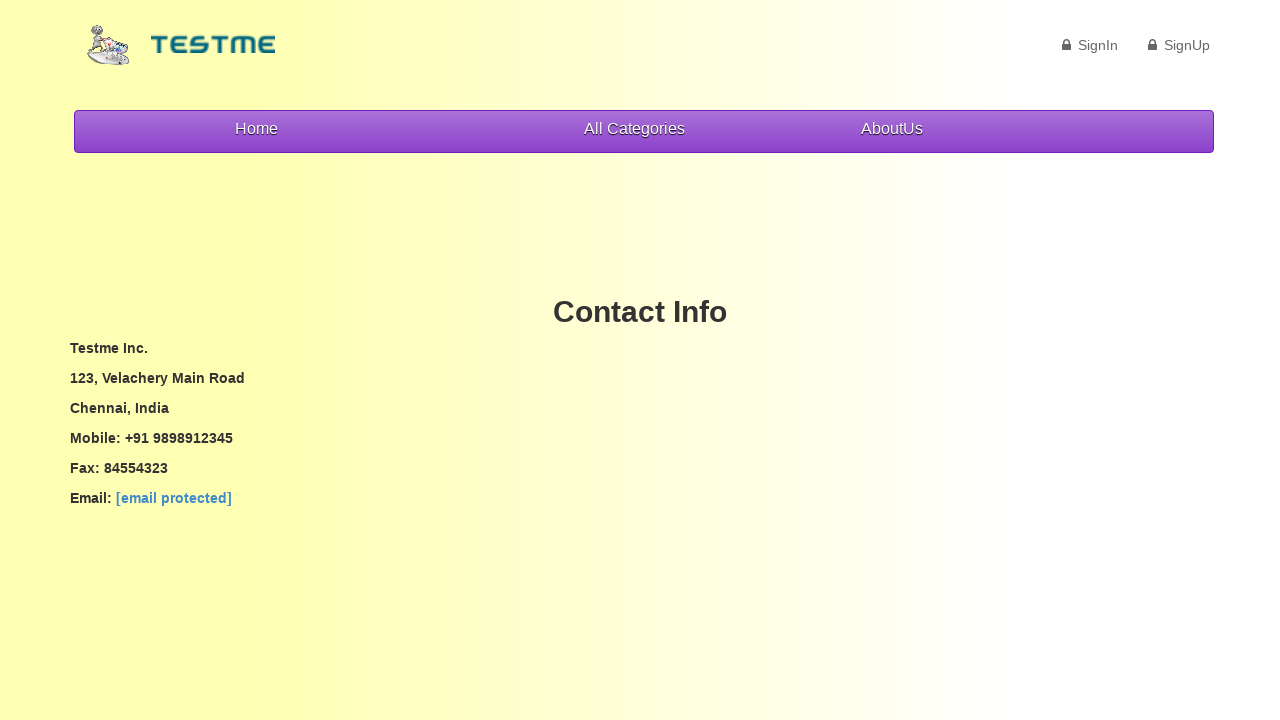

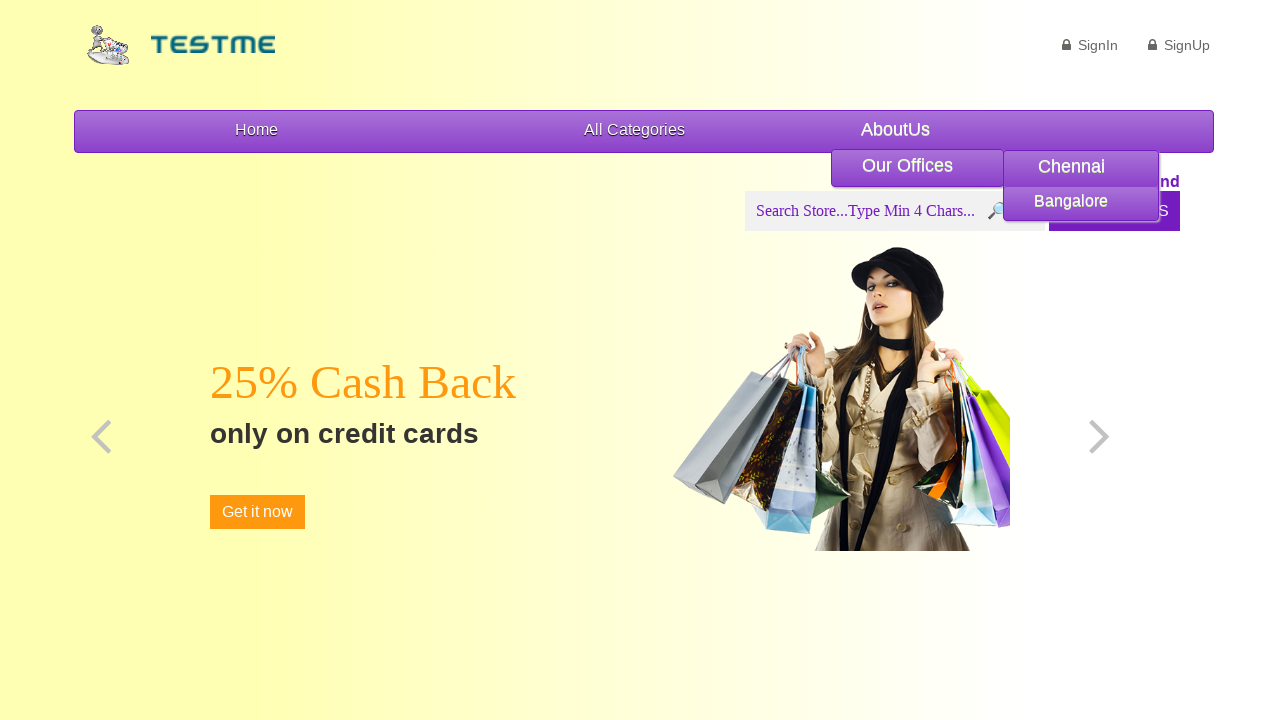